Tests dynamic dropdown functionality by selecting origin city (Bangalore) and destination city (Chennai) from flight booking dropdowns

Starting URL: https://rahulshettyacademy.com/dropdownsPractise/

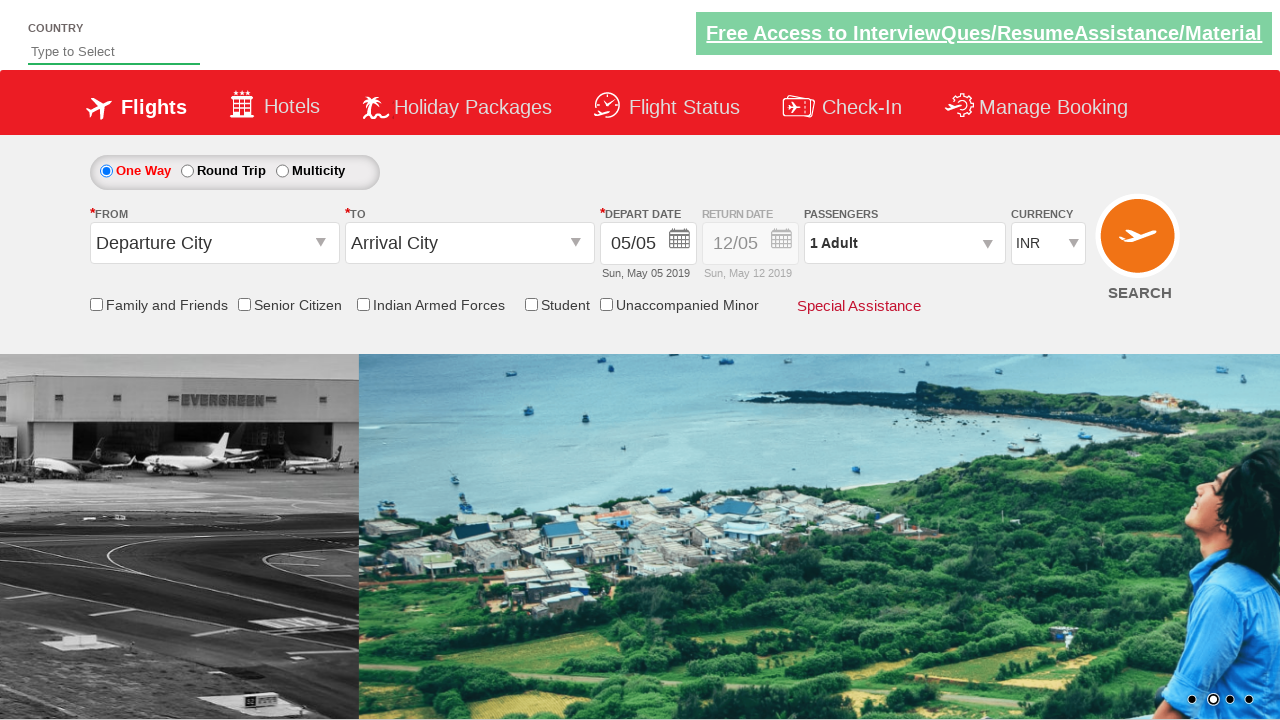

Clicked on origin station dropdown at (214, 243) on #ctl00_mainContent_ddl_originStation1_CTXT
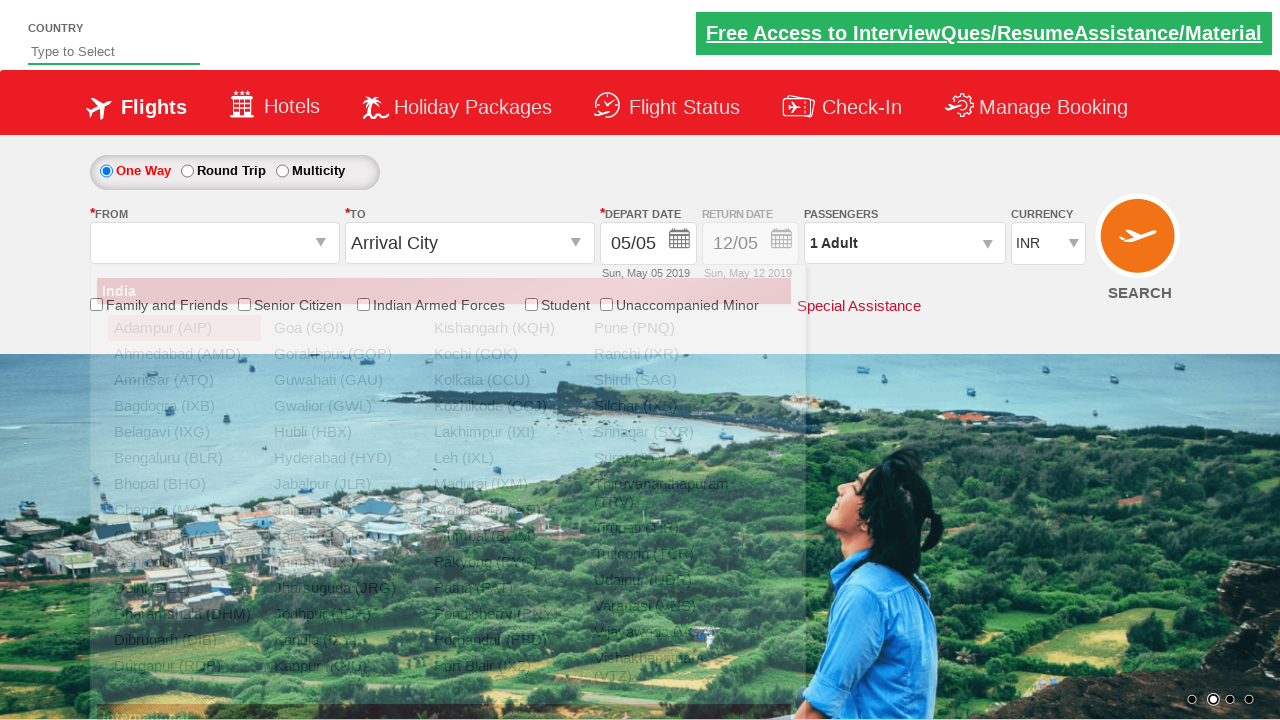

Selected Bangalore (BLR) as origin city at (184, 458) on xpath=//a[@value='BLR']
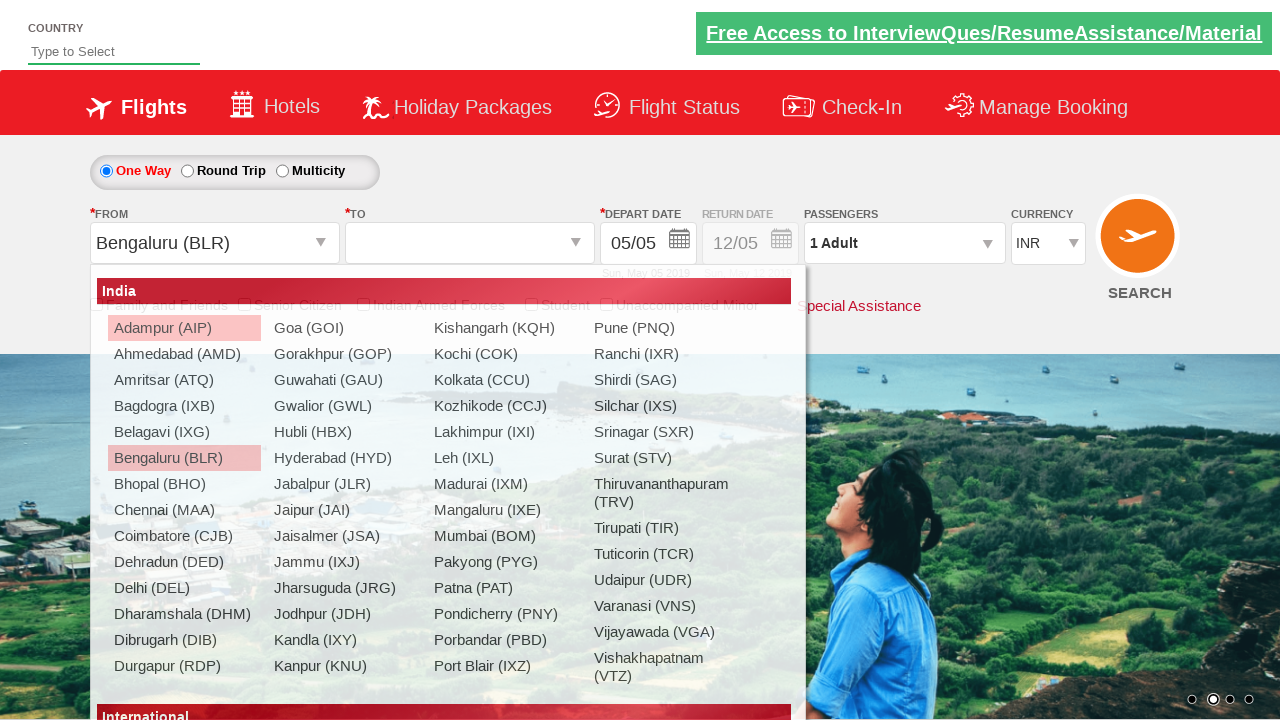

Waited for dropdown interaction to complete
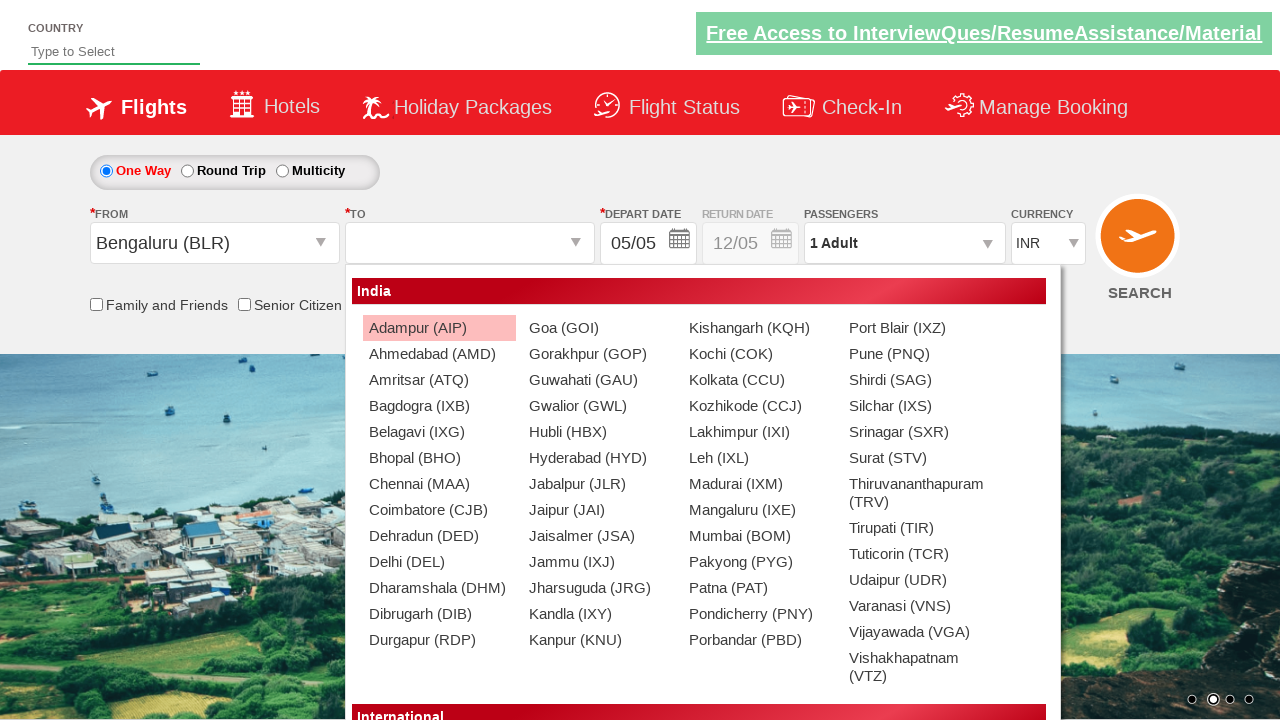

Clicked on destination station dropdown at (470, 243) on #ctl00_mainContent_ddl_destinationStation1_CTXT
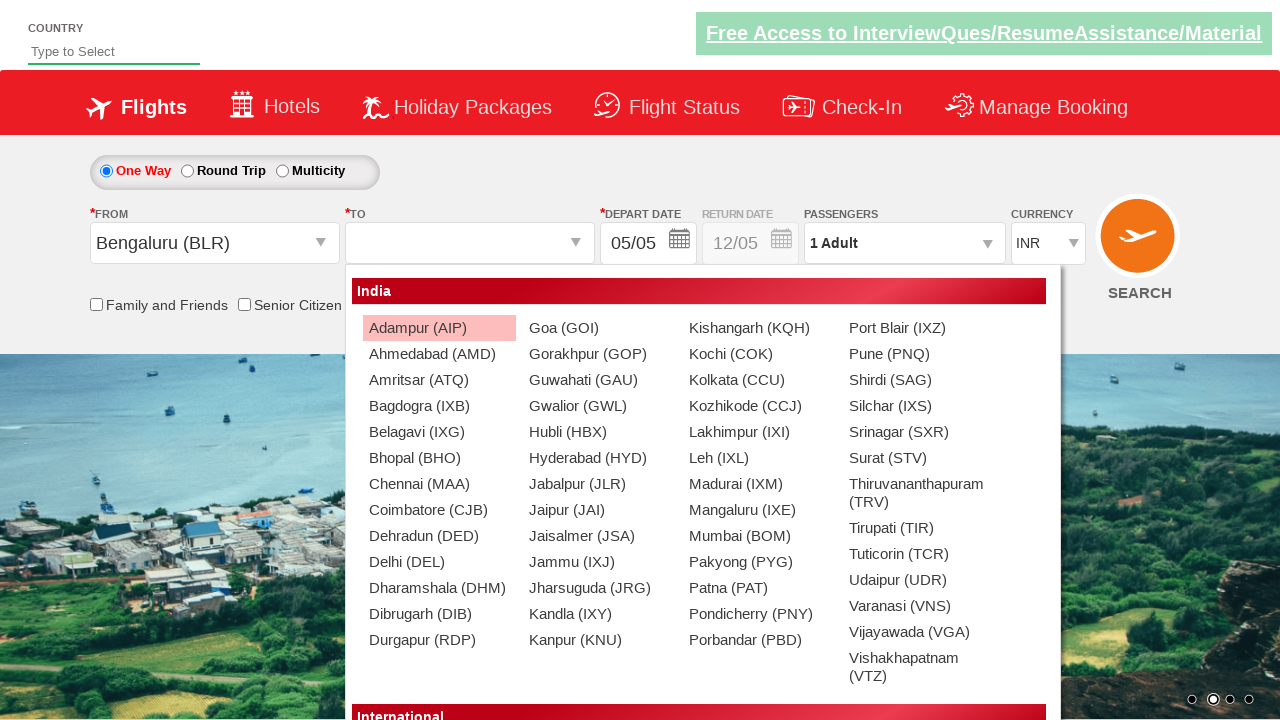

Selected Chennai (MAA) as destination city using second occurrence at (439, 484) on (//a[@value='MAA'])[2]
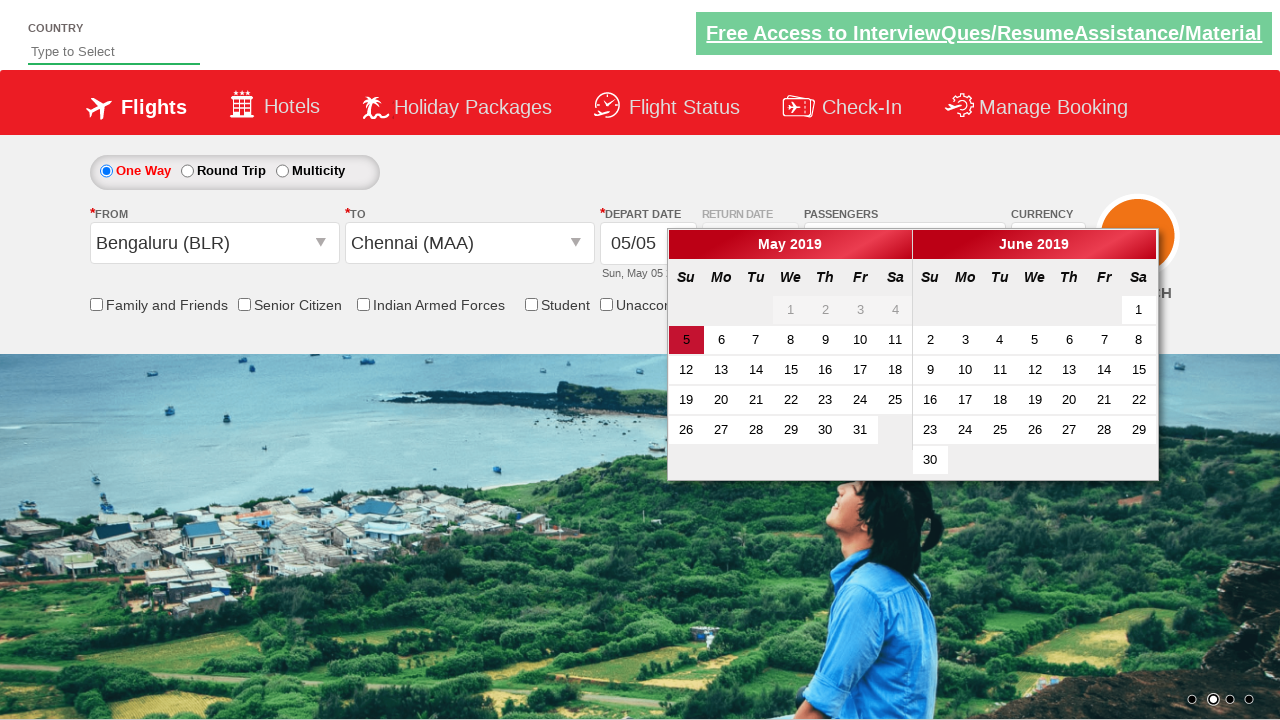

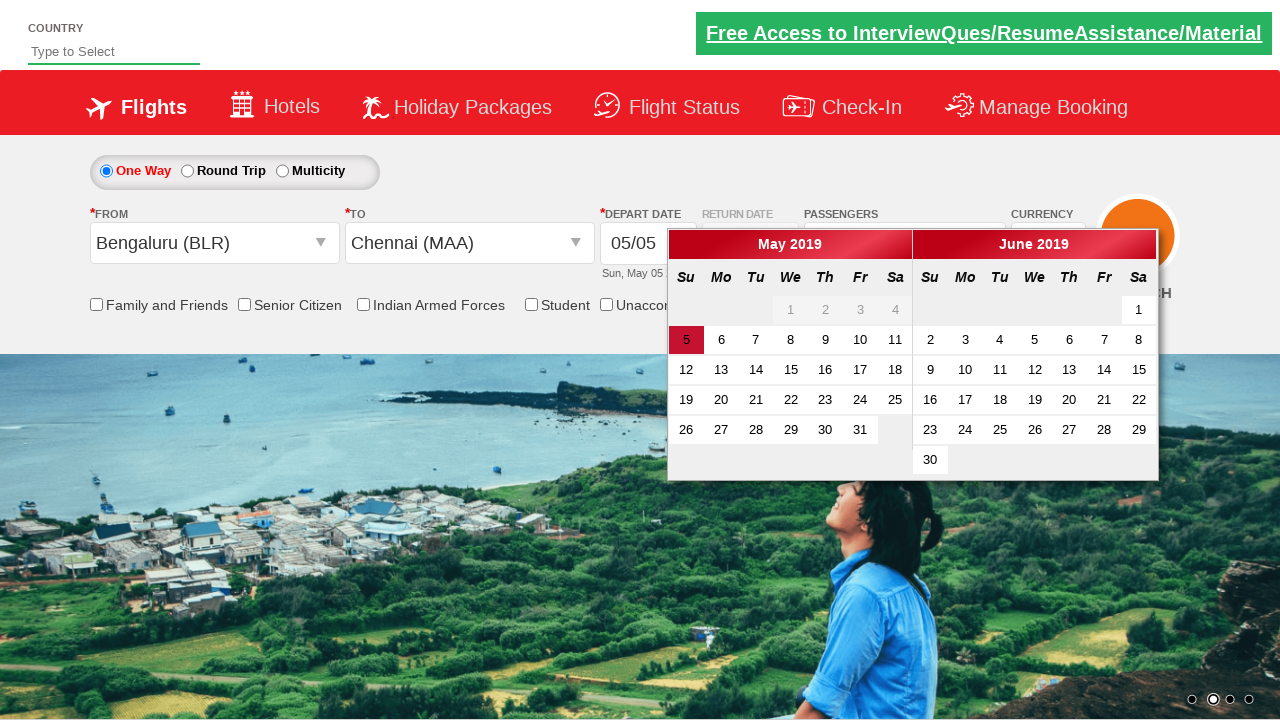